Tests navigation by clicking on a training link, going back, and handling stale element exception by re-clicking the link

Starting URL: https://www.pavantestingtools.com/

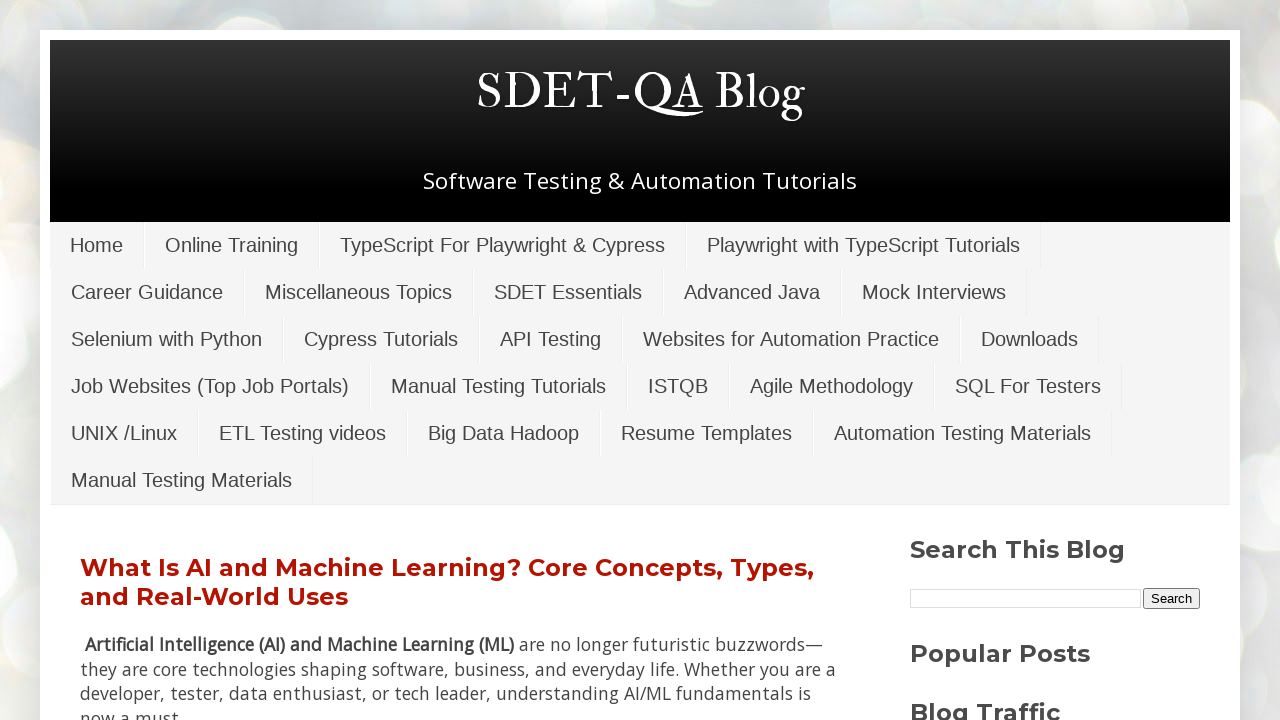

Clicked on 'Online Training' link at (232, 245) on a:text('Online Training')
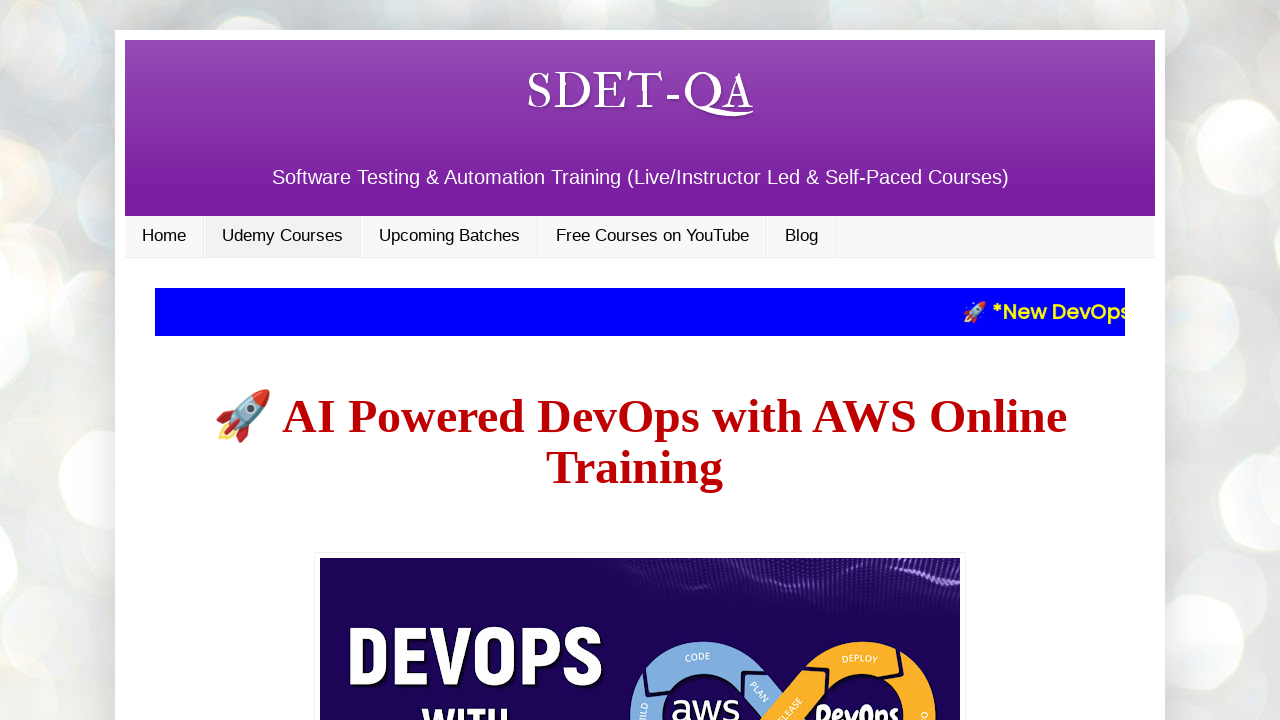

Navigated back to main page
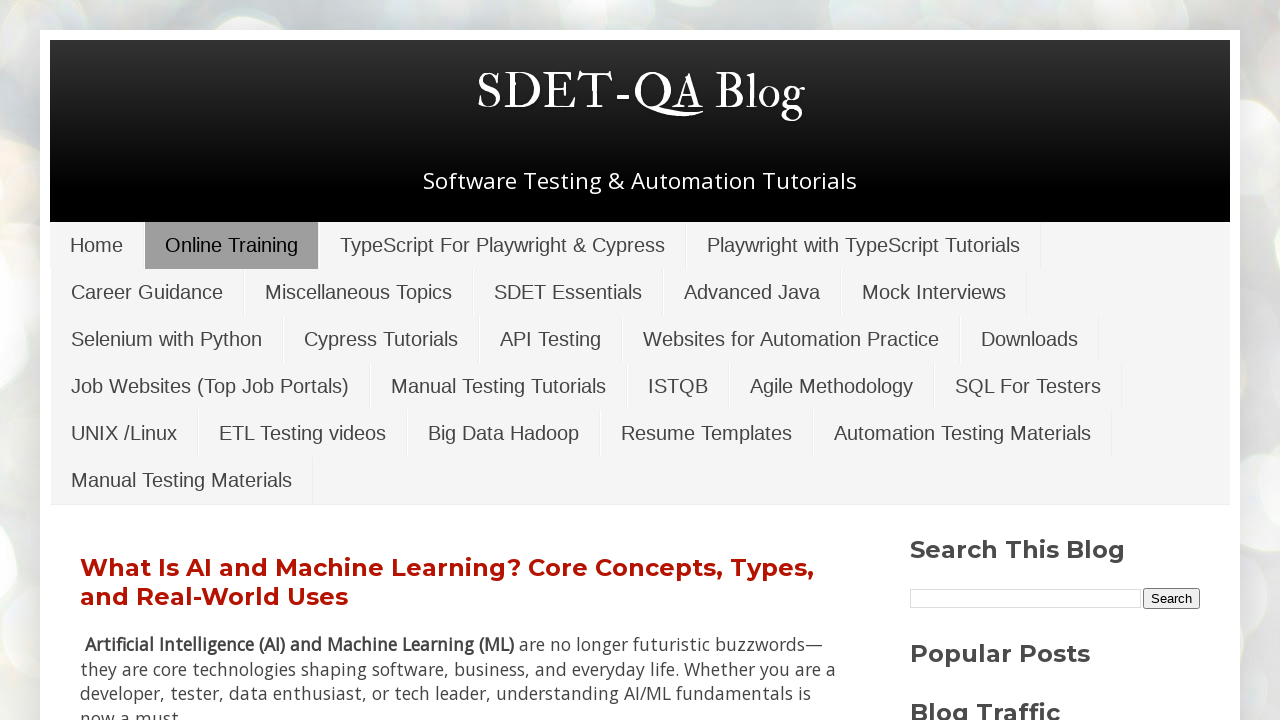

Clicked on 'Online Training' link again to handle stale element at (232, 245) on a:text('Online Training')
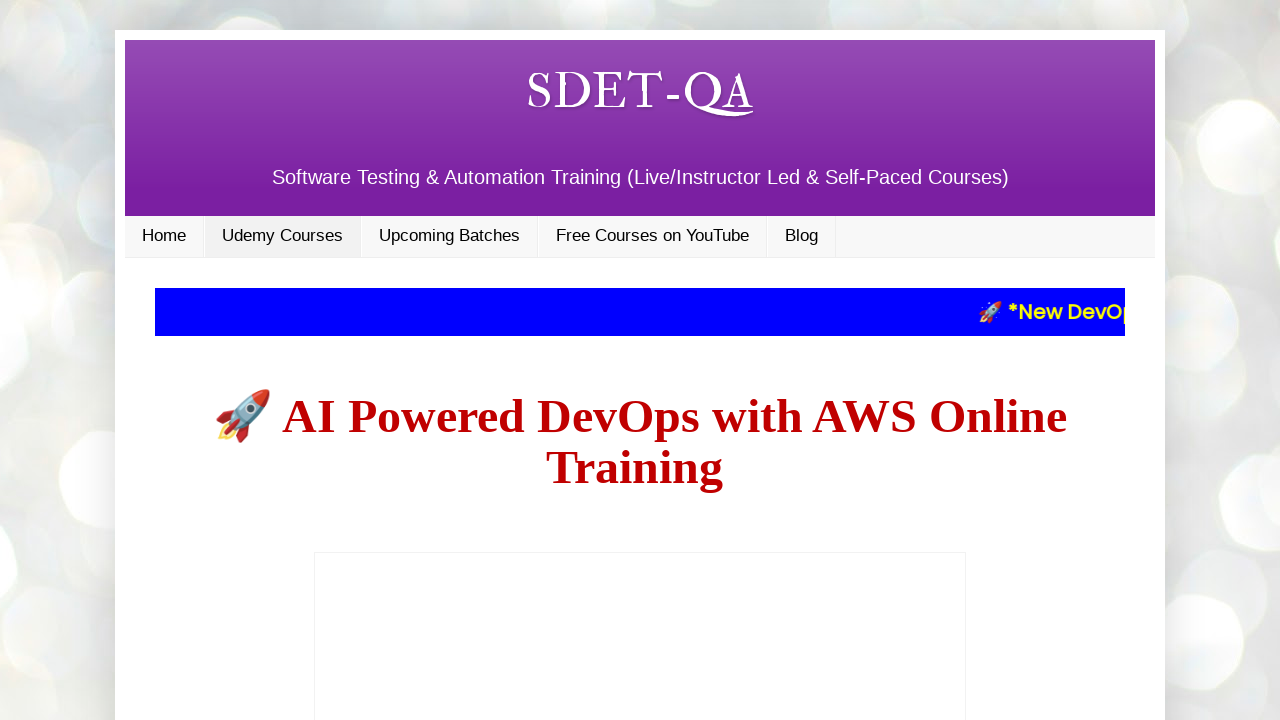

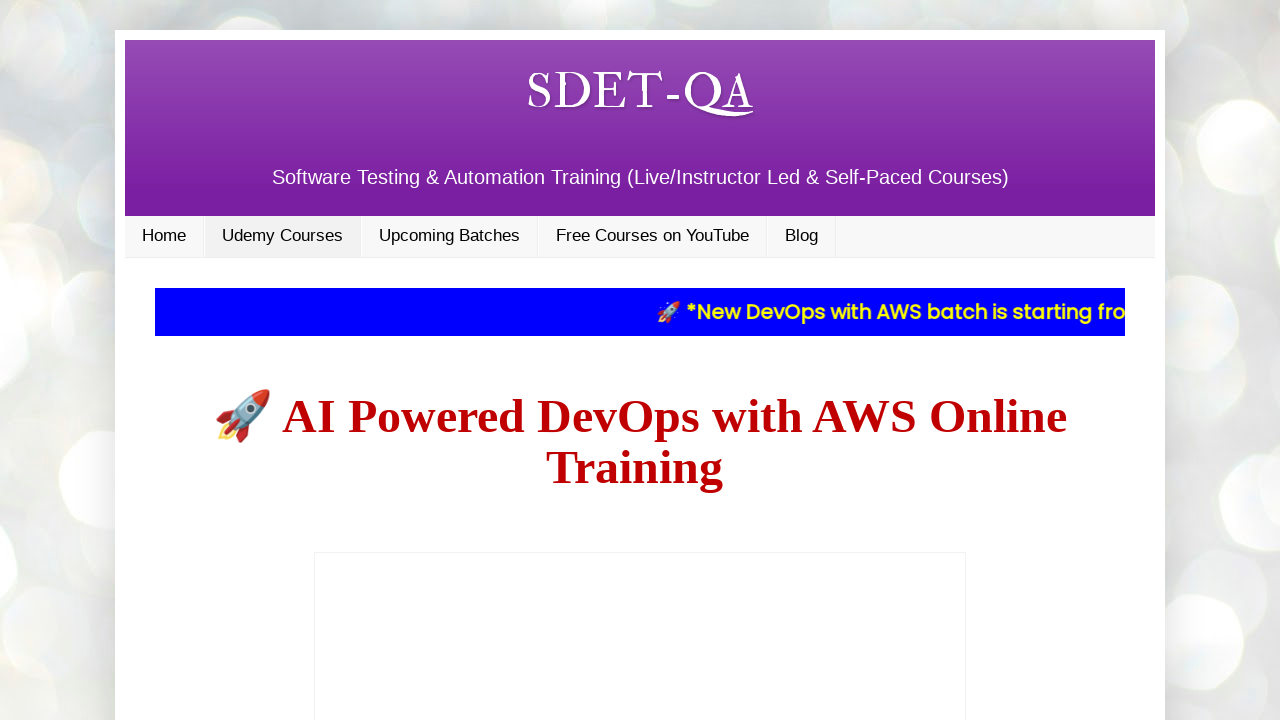